Tests lastName field validation with emoji characters exceeding 50 length

Starting URL: https://buggy.justtestit.org/register

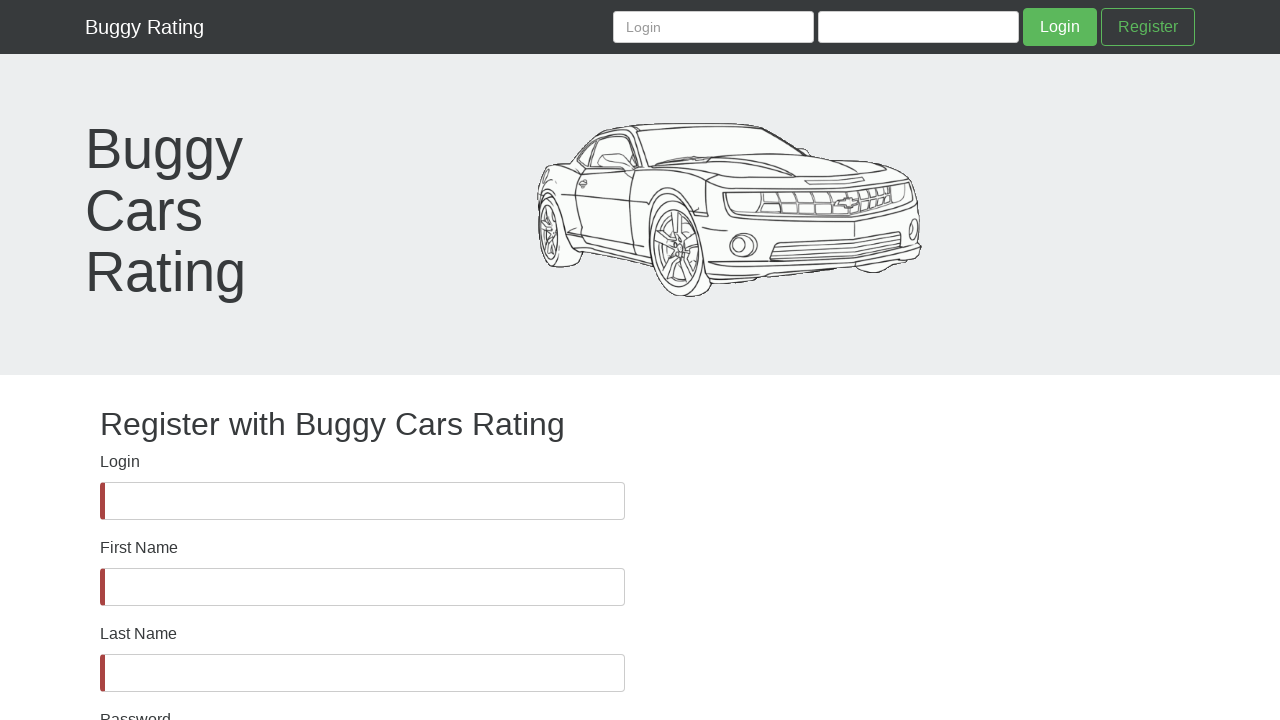

Waited for lastName field to become visible
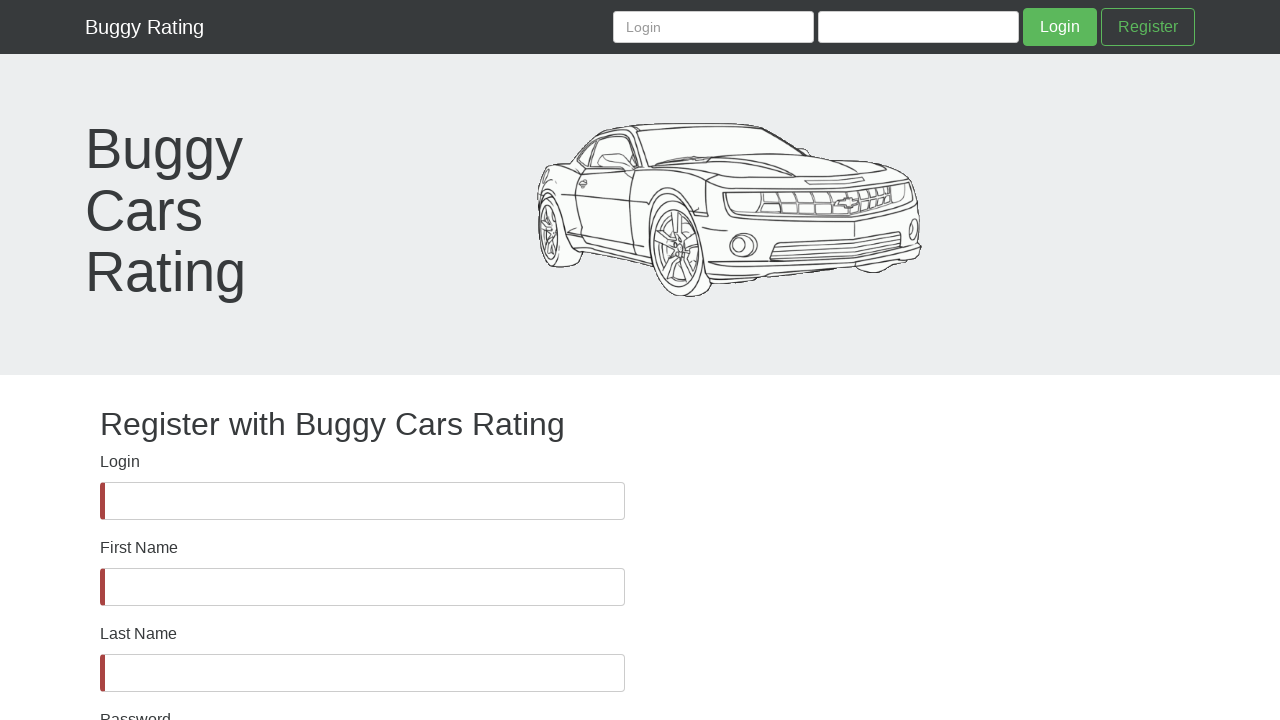

Filled lastName field with emoji characters exceeding 50 character length on #lastName
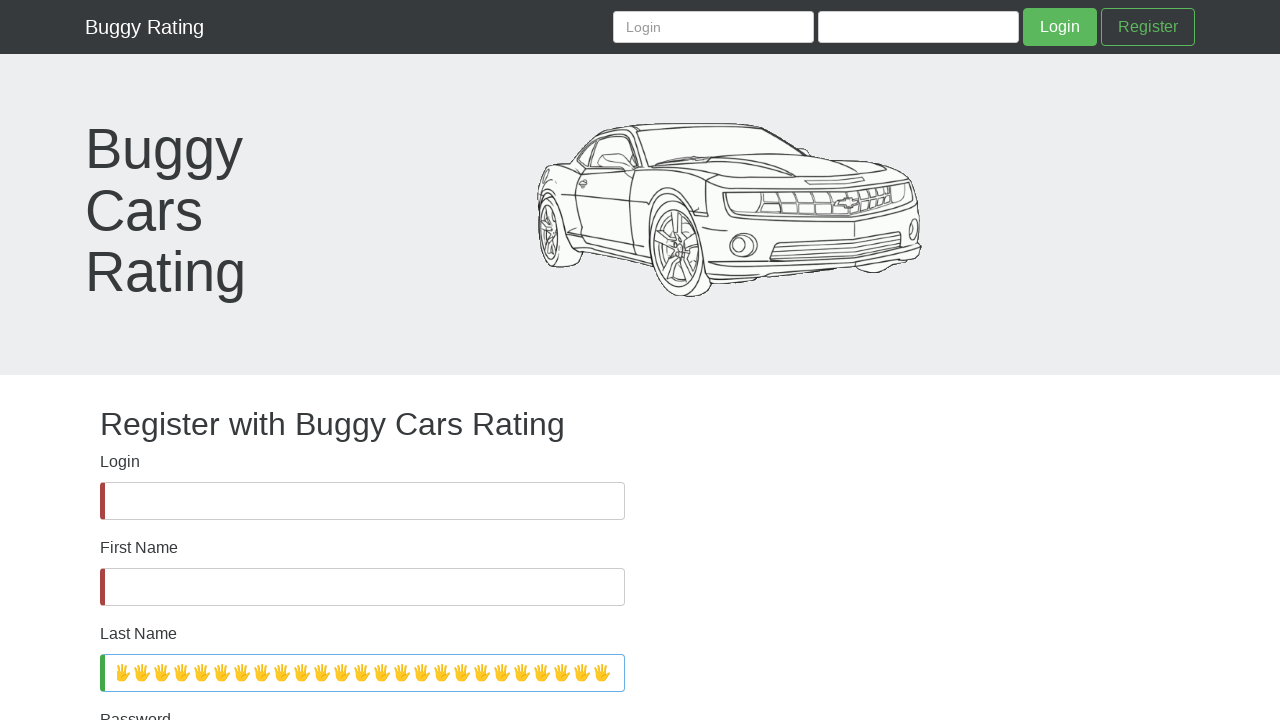

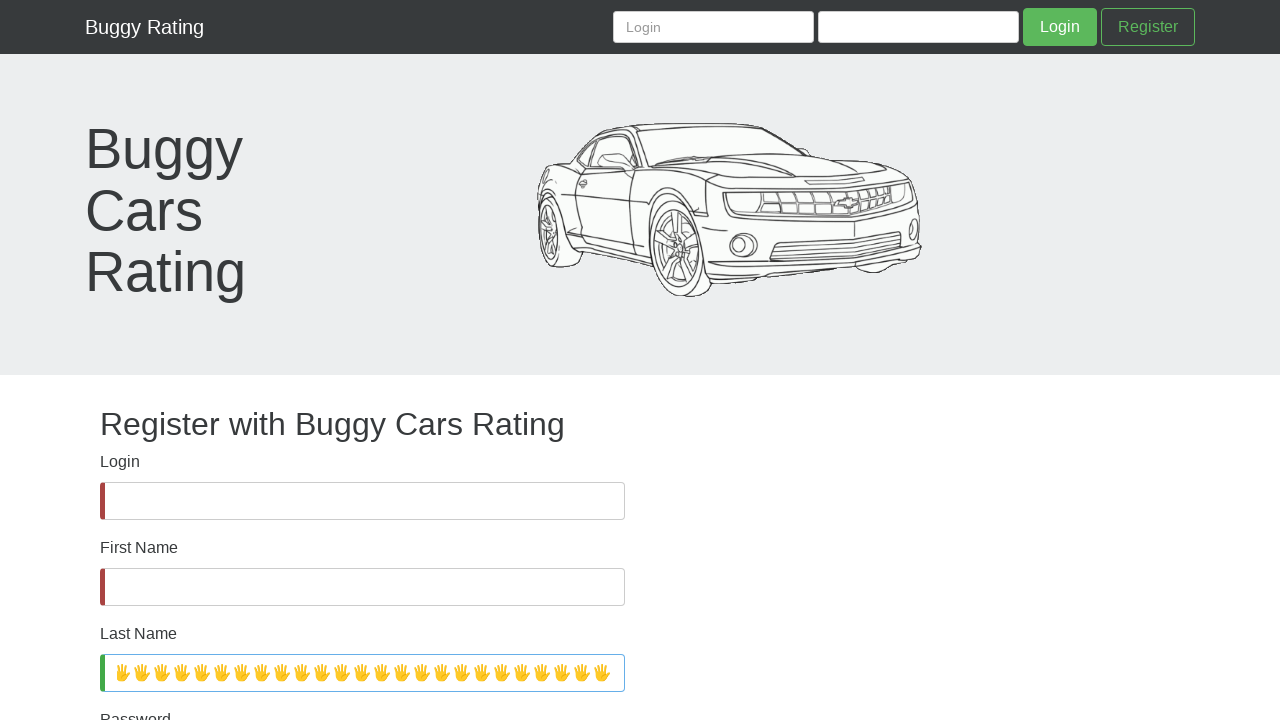